Navigates to GitHub's YouTube videos page and waits for the page to load

Starting URL: https://www.youtube.com/c/GitHub/videos

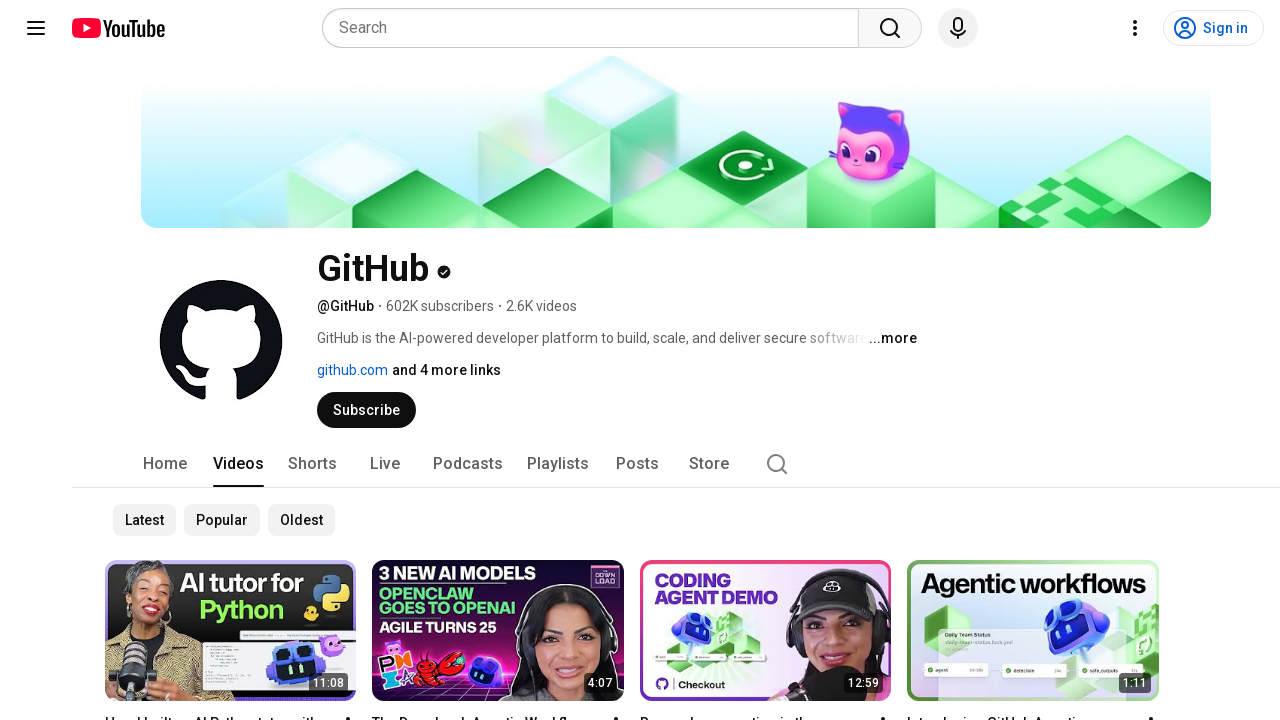

Navigated to GitHub's YouTube videos page
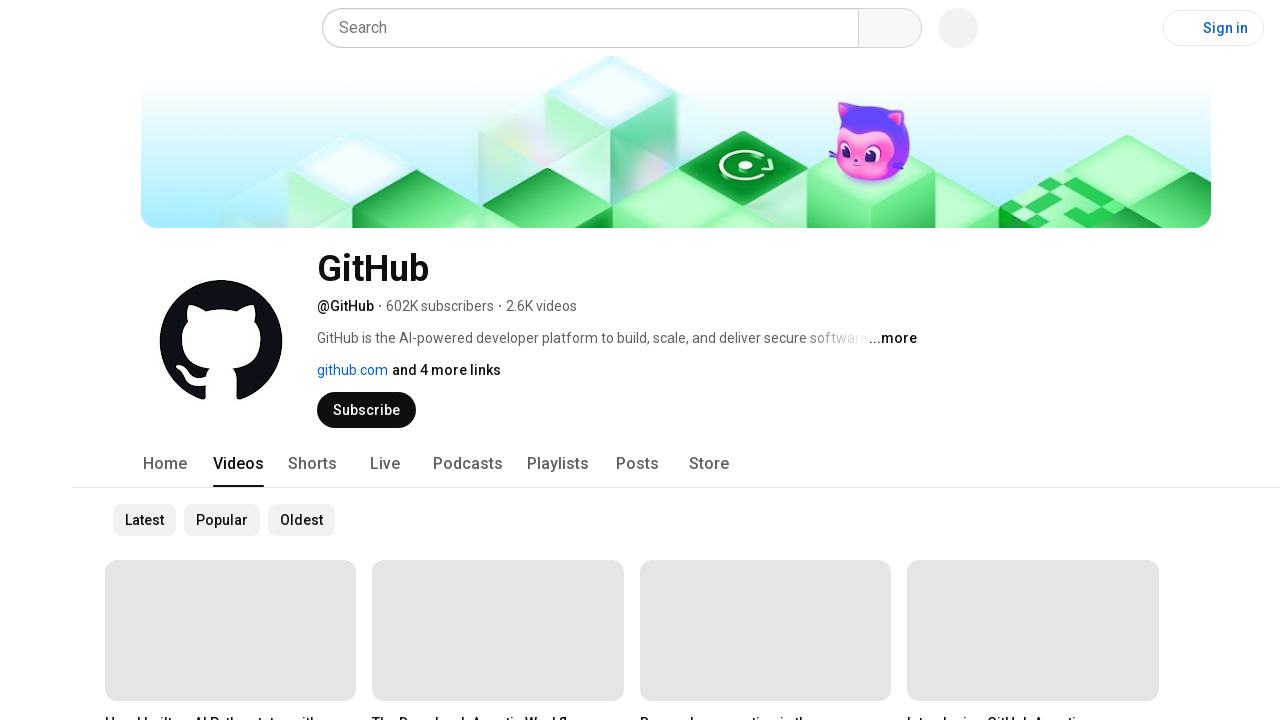

Page DOM content loaded
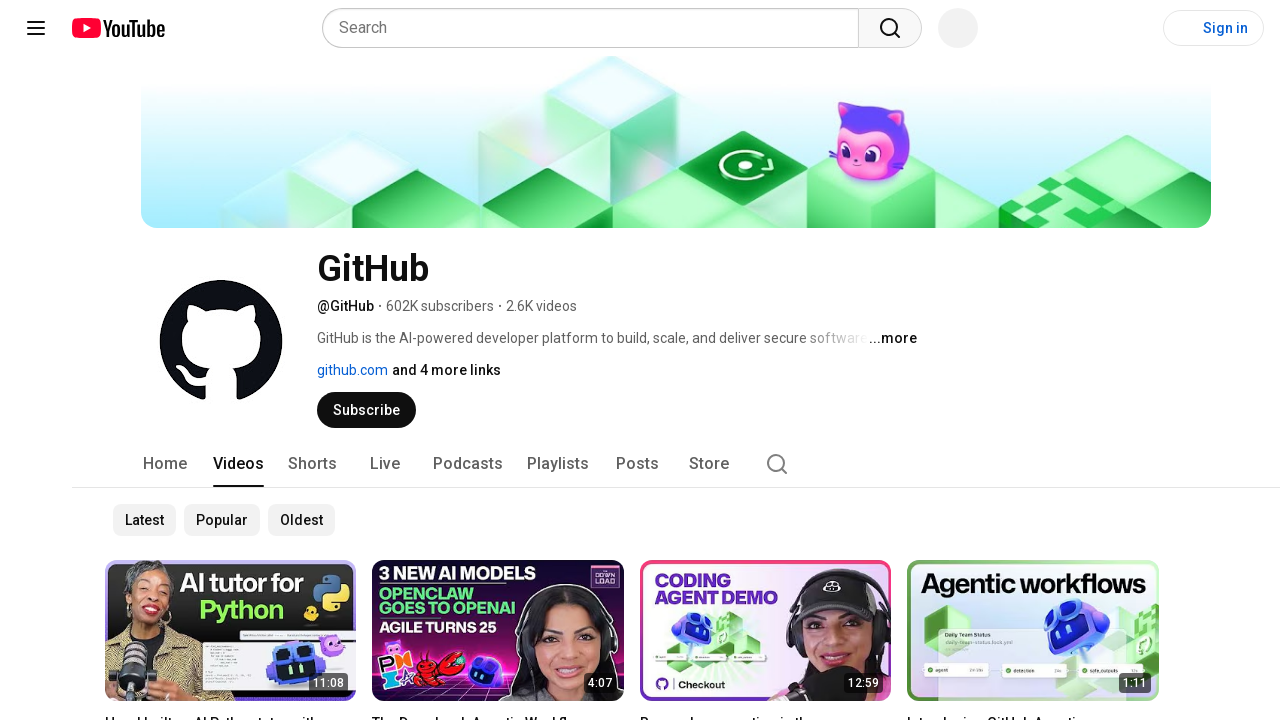

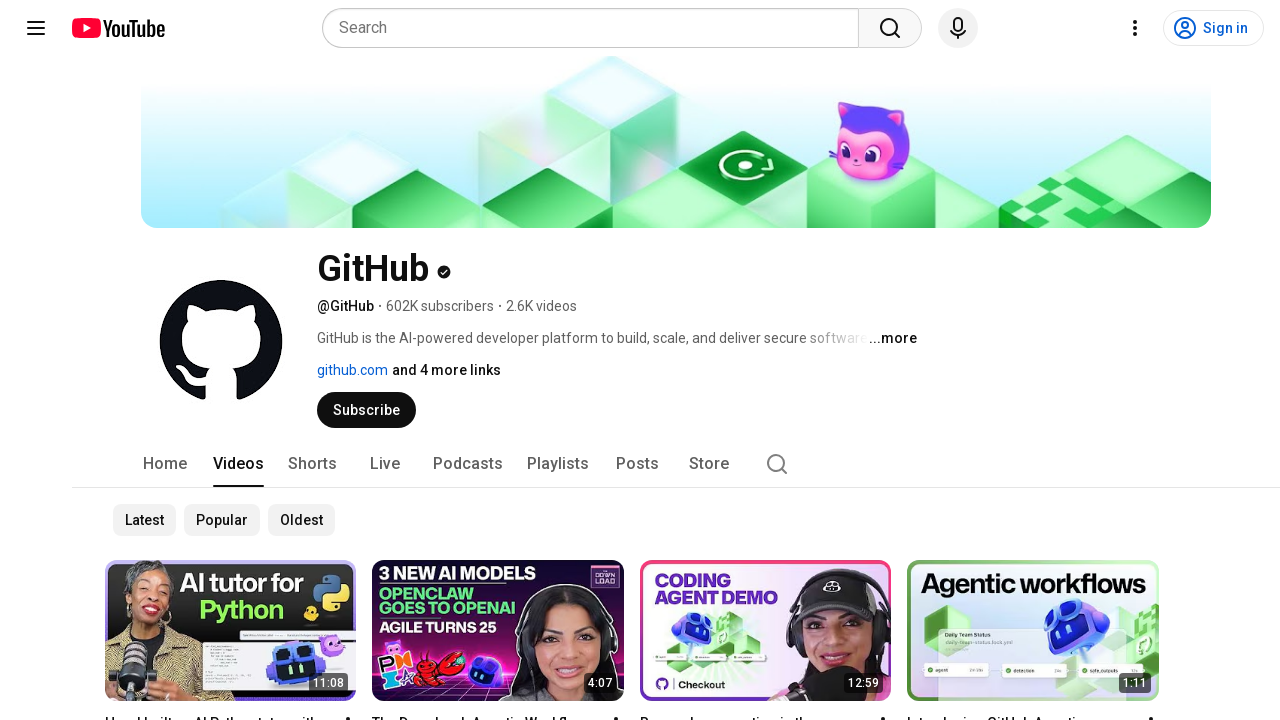